Tests browser navigation commands by visiting two websites, navigating back, forward, and refreshing the page to verify browser navigation functionality.

Starting URL: https://www.AmericanHomeShield.com

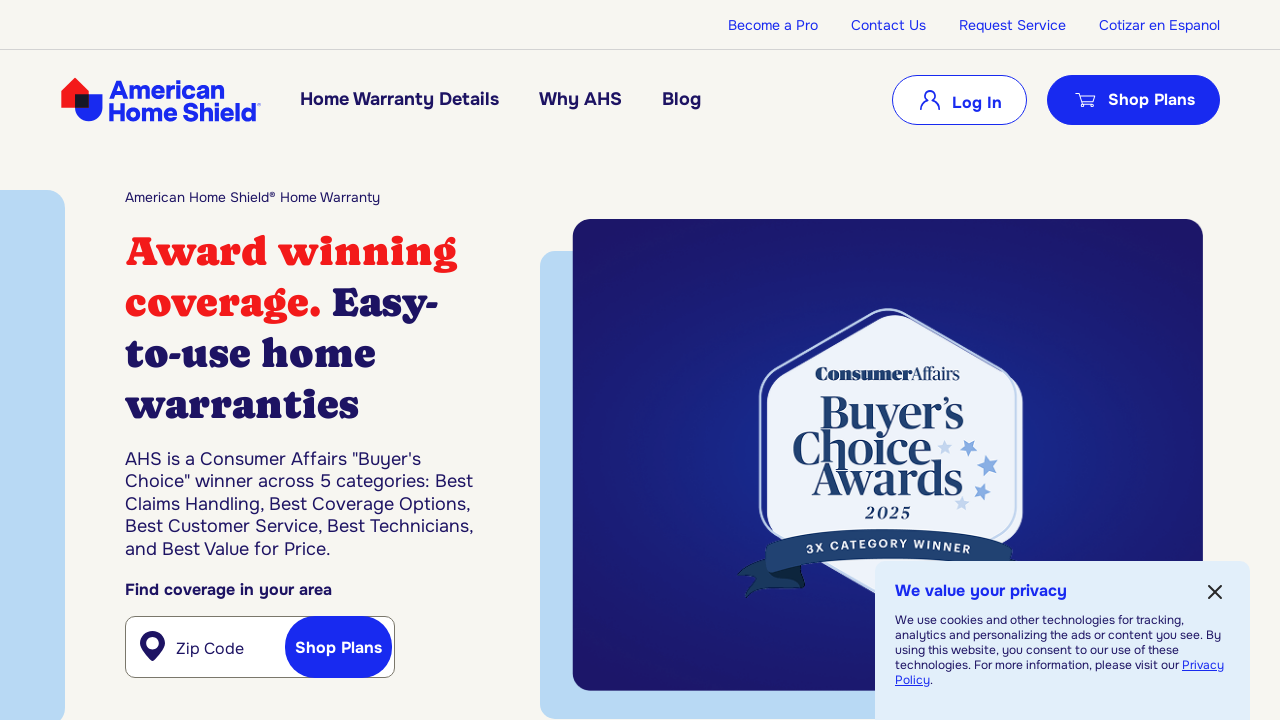

Navigated to https://demo.oscommerce.com
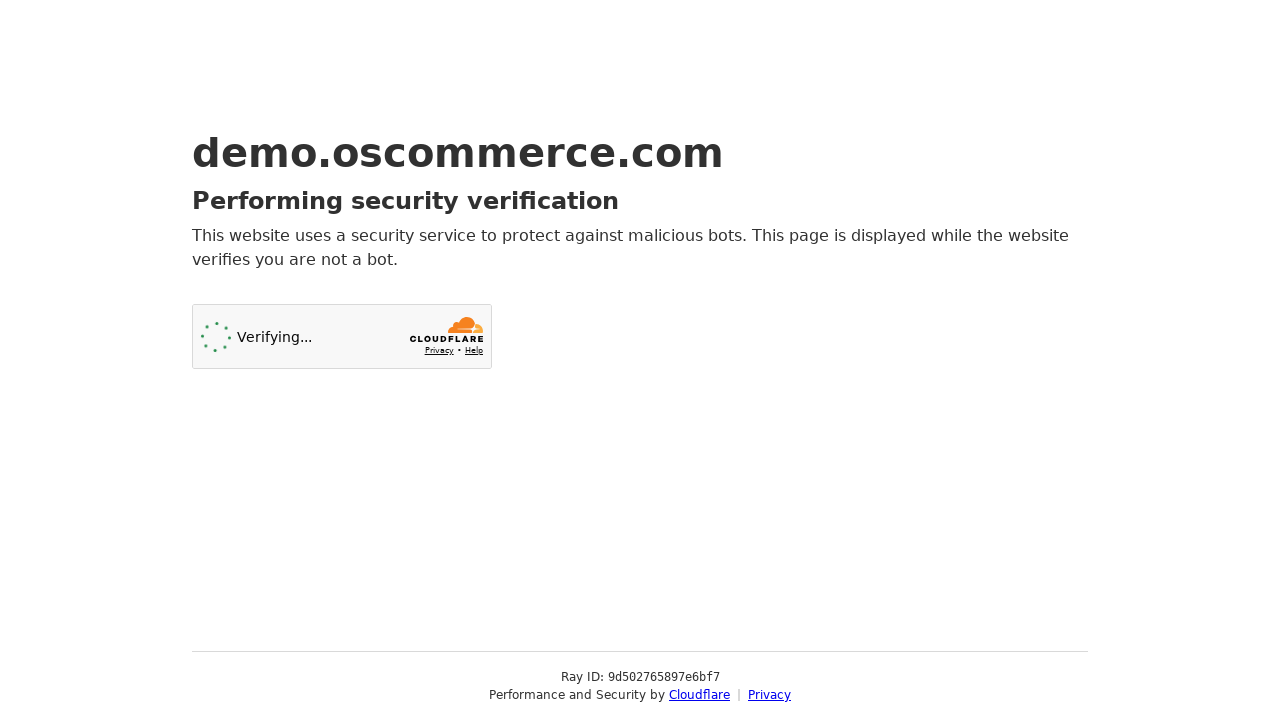

Navigated back to previous page
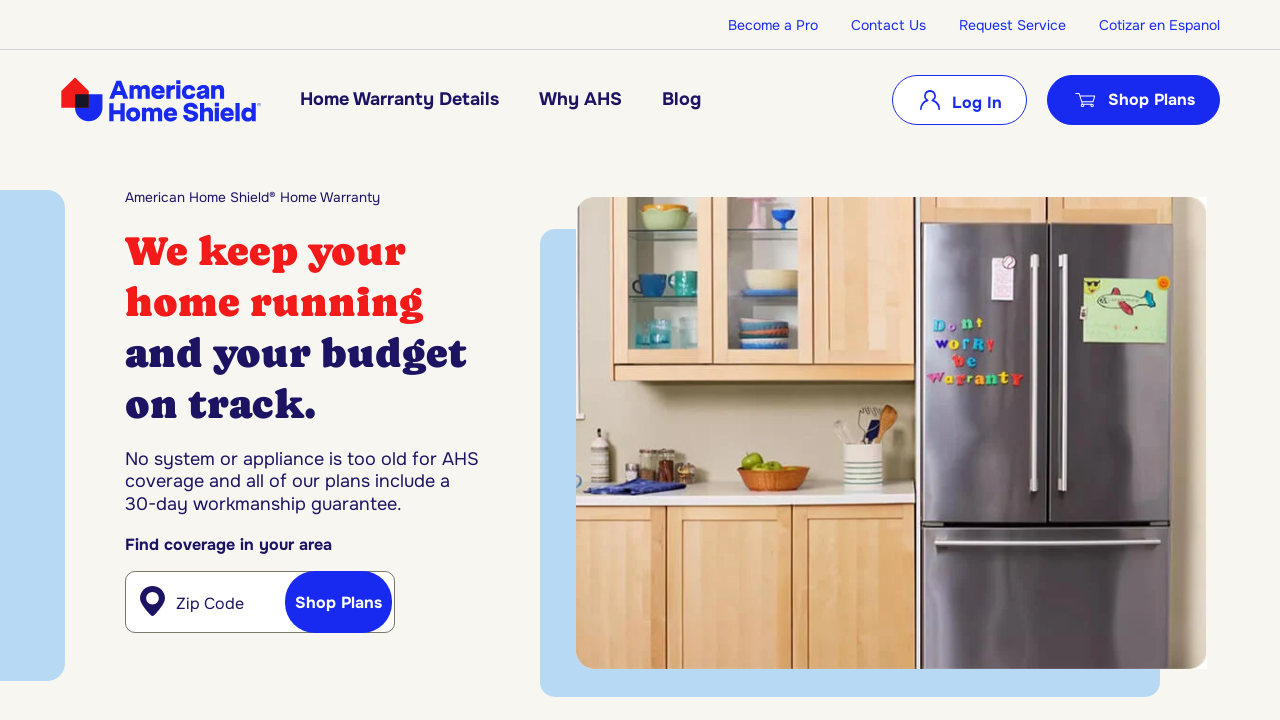

Waited for page to load completely
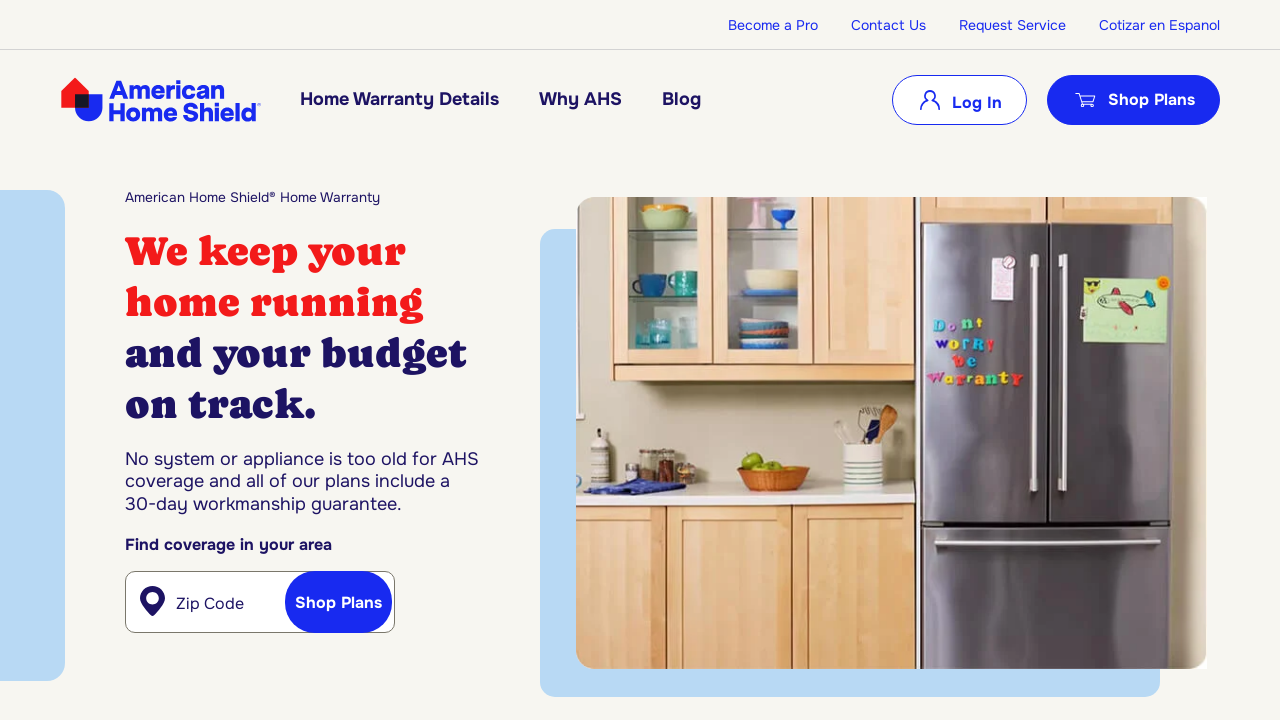

Navigated forward to next page
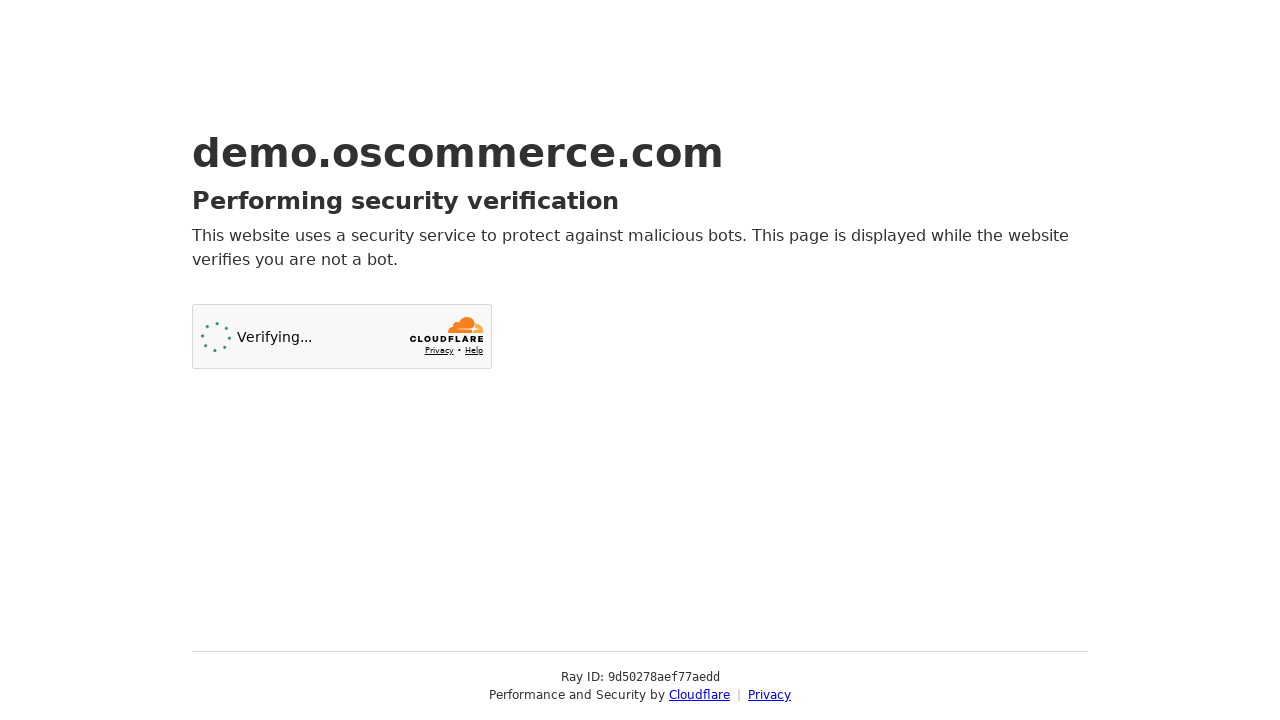

Refreshed the current page
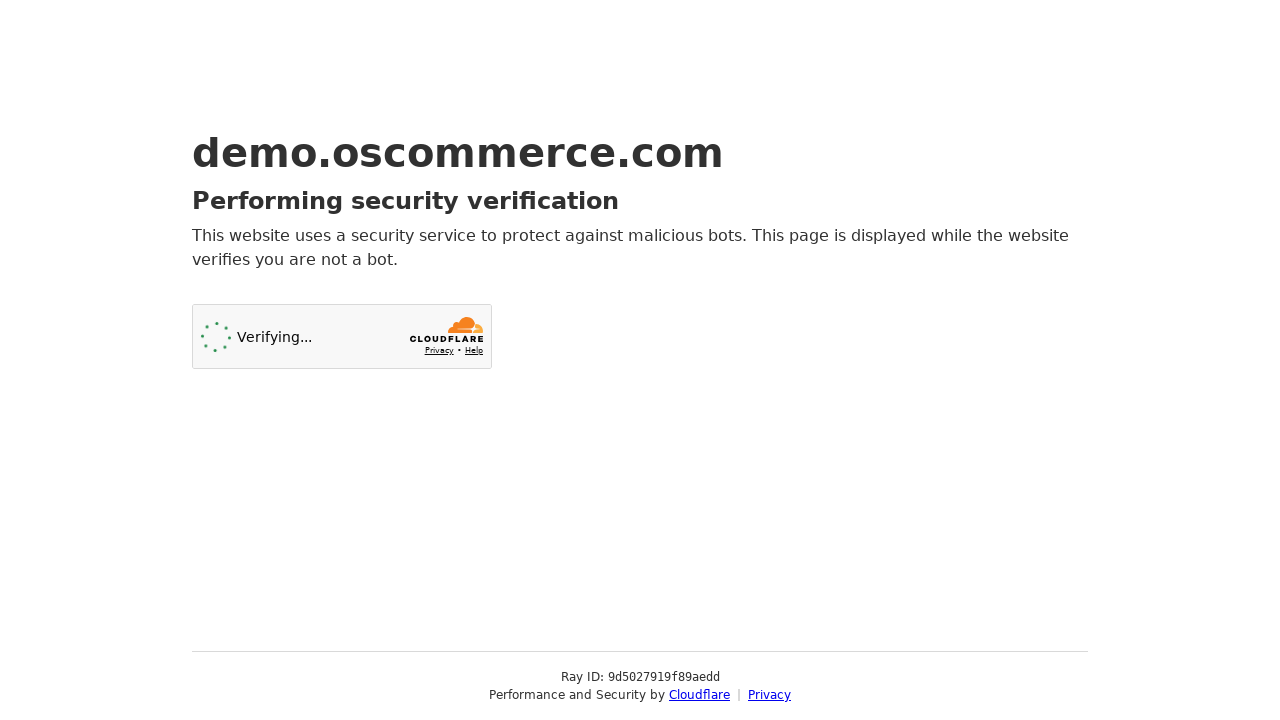

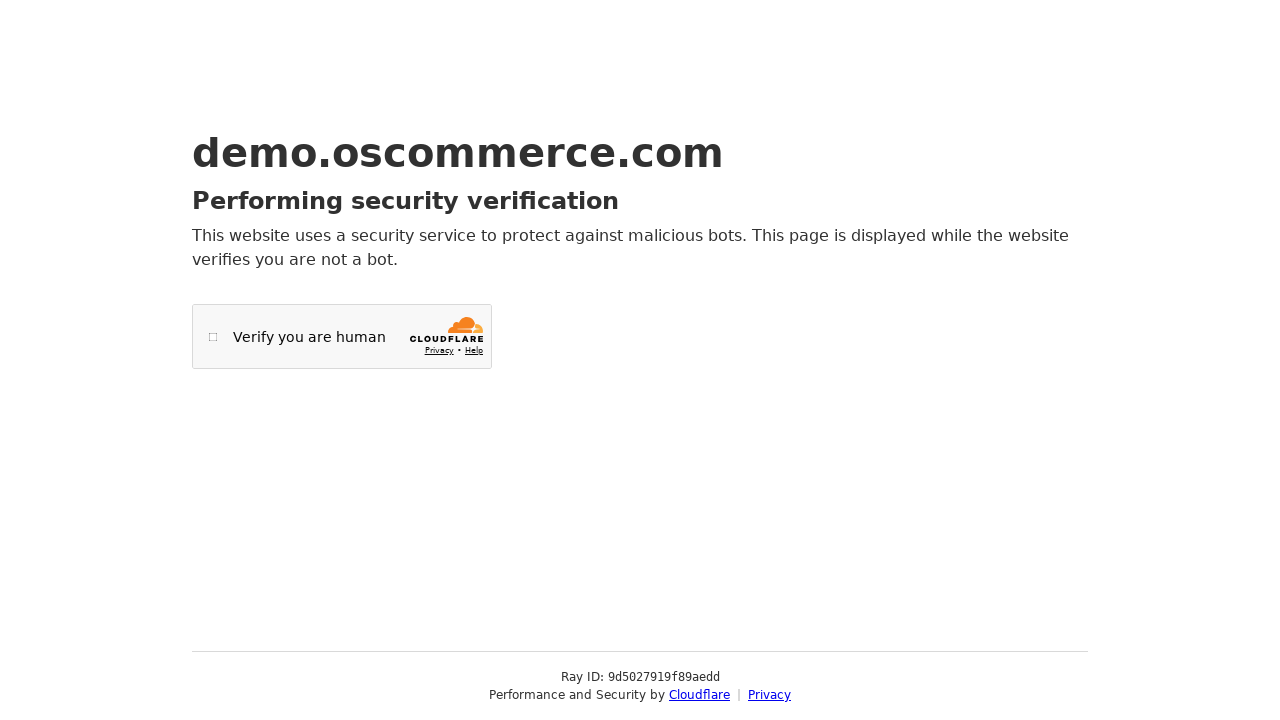